Navigates to MoneyControl financial website and verifies that the "Most Active" stocks section loads with company information including price, change, and value data.

Starting URL: https://www.moneycontrol.com/

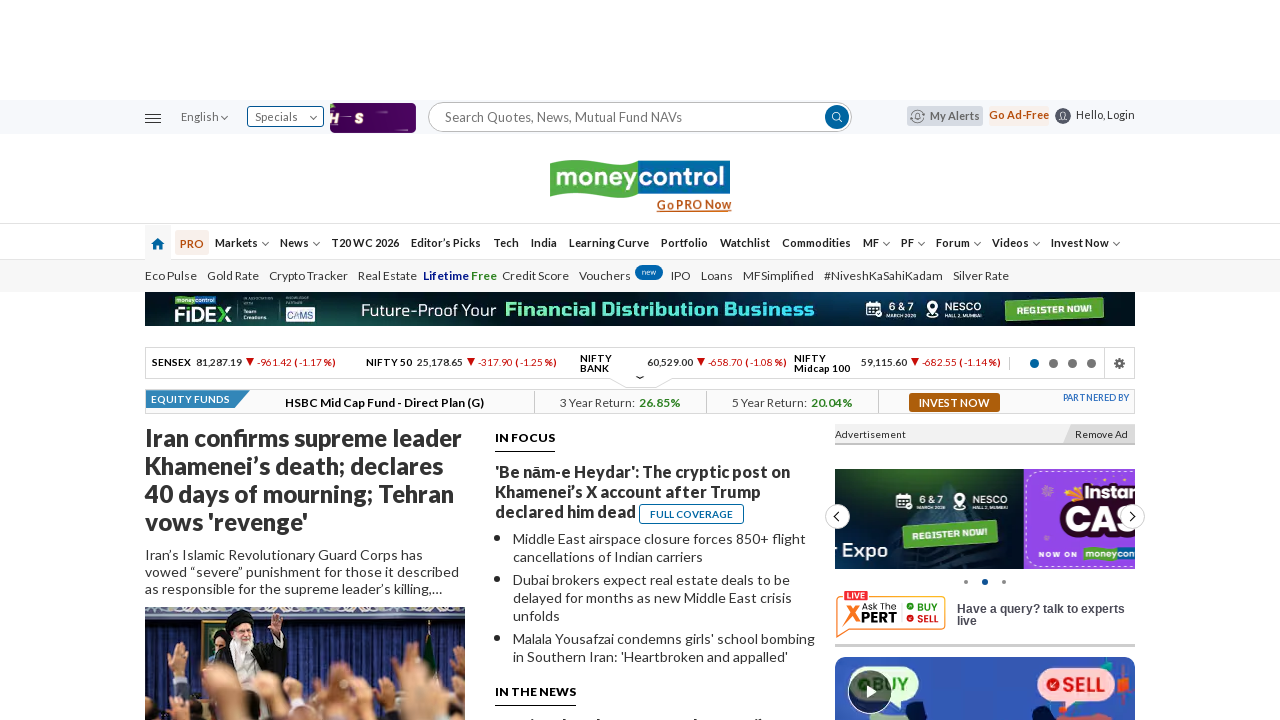

Waited for Most Active section to load
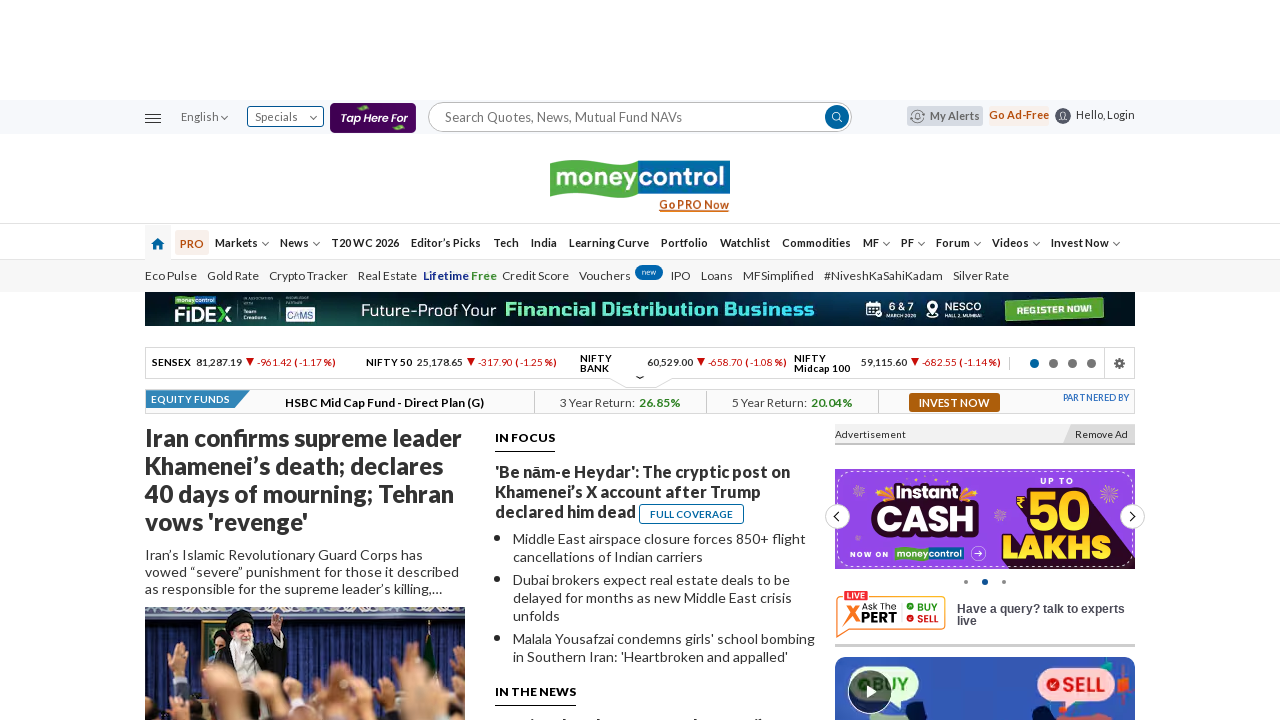

Verified Most Active company data is displayed in table
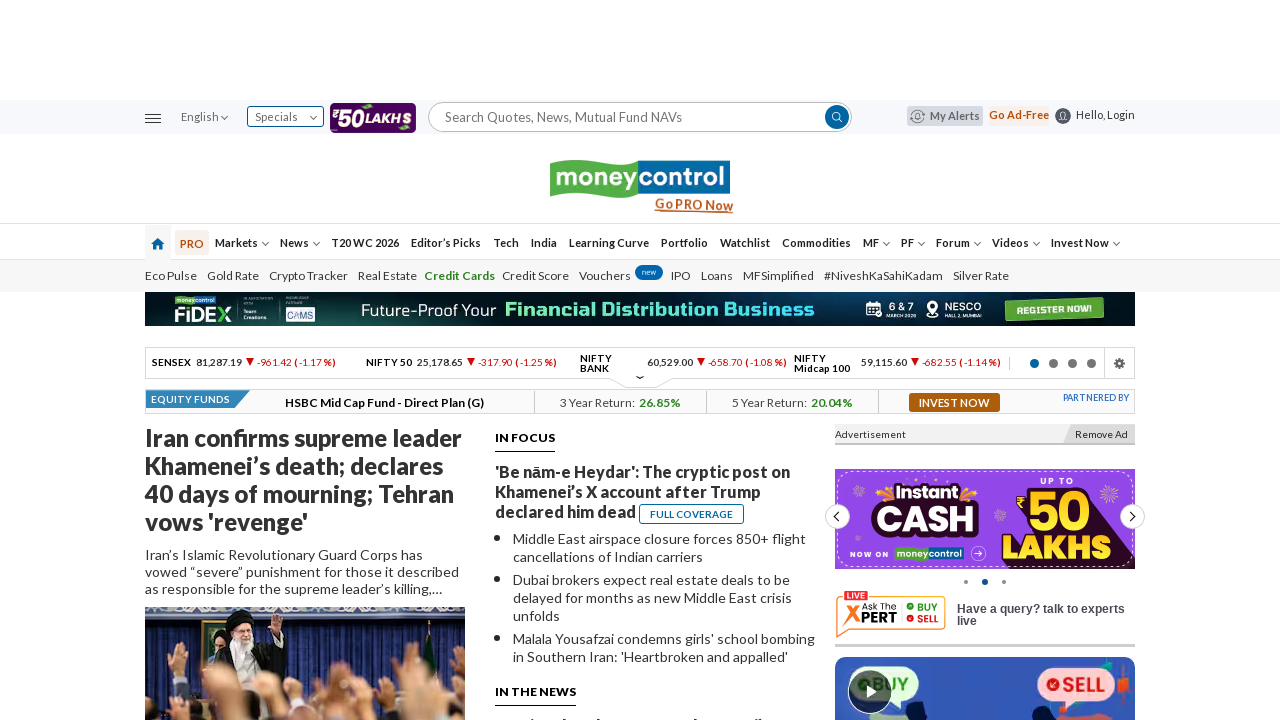

Verified price column is visible in Most Active stocks table
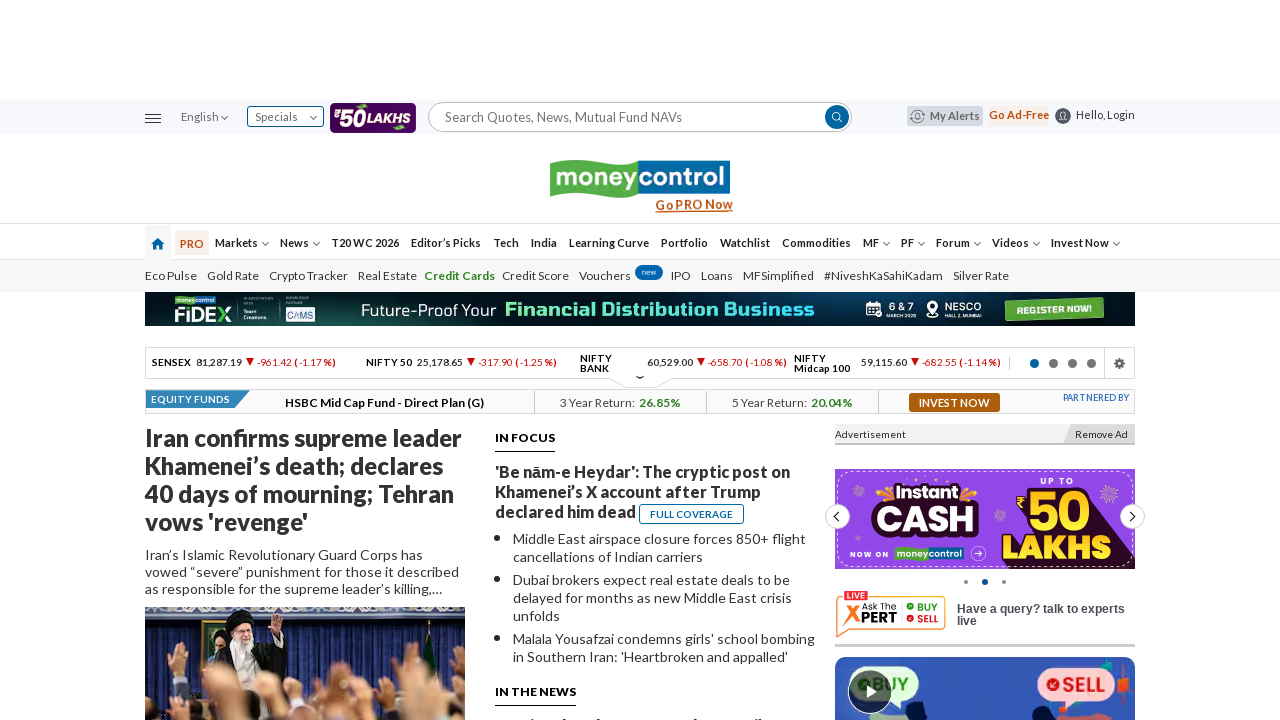

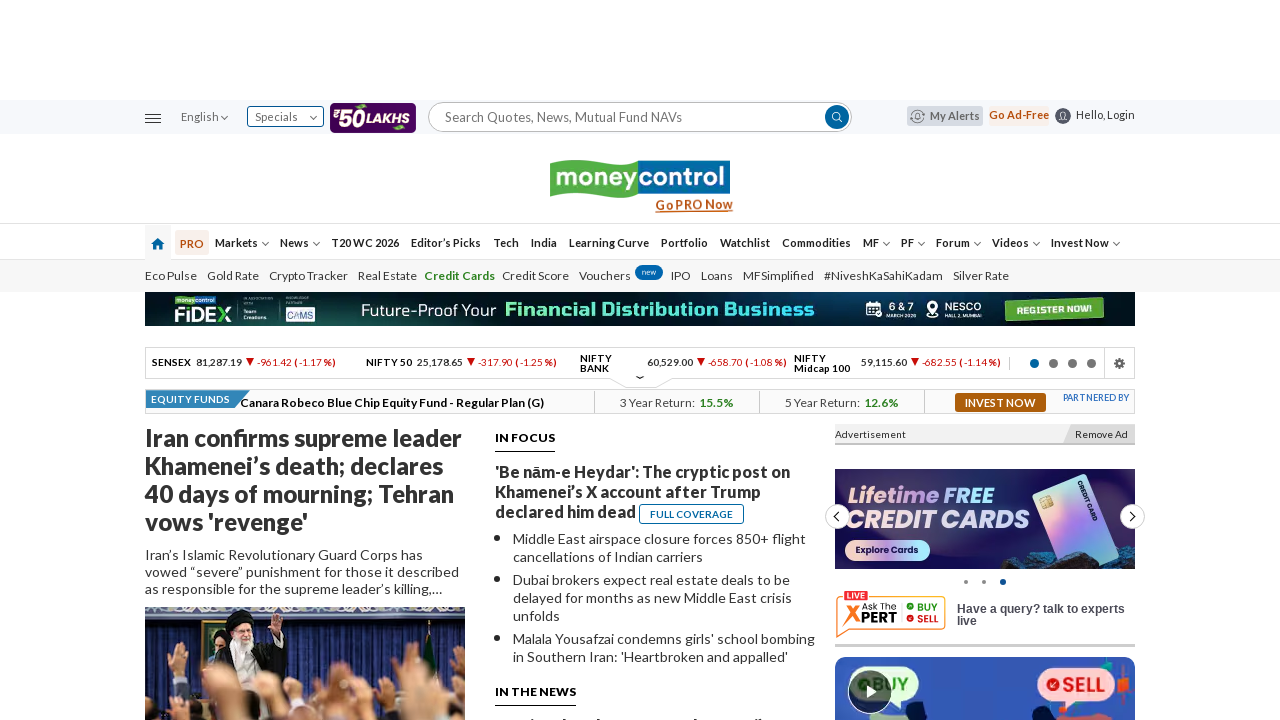